Tests iframe handling by switching to a frame and entering text in an input field within that frame

Starting URL: https://ui.vision/demo/webtest/frames/

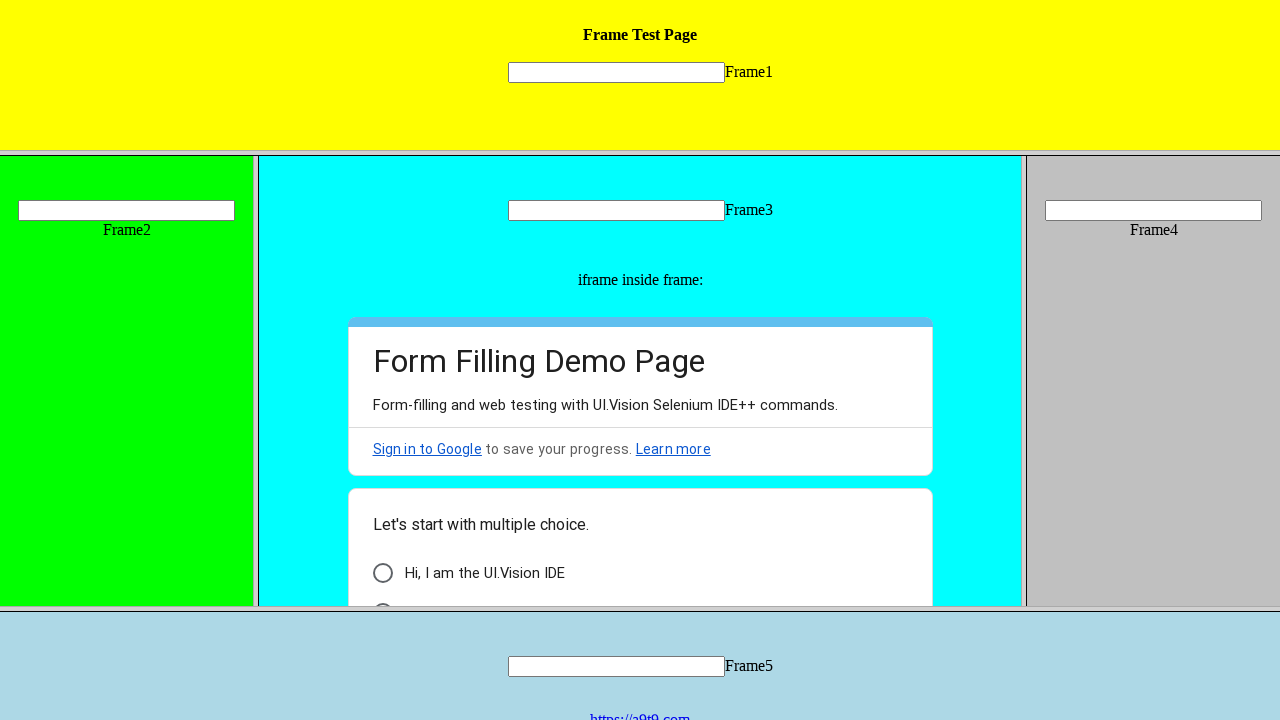

Located frame1 element
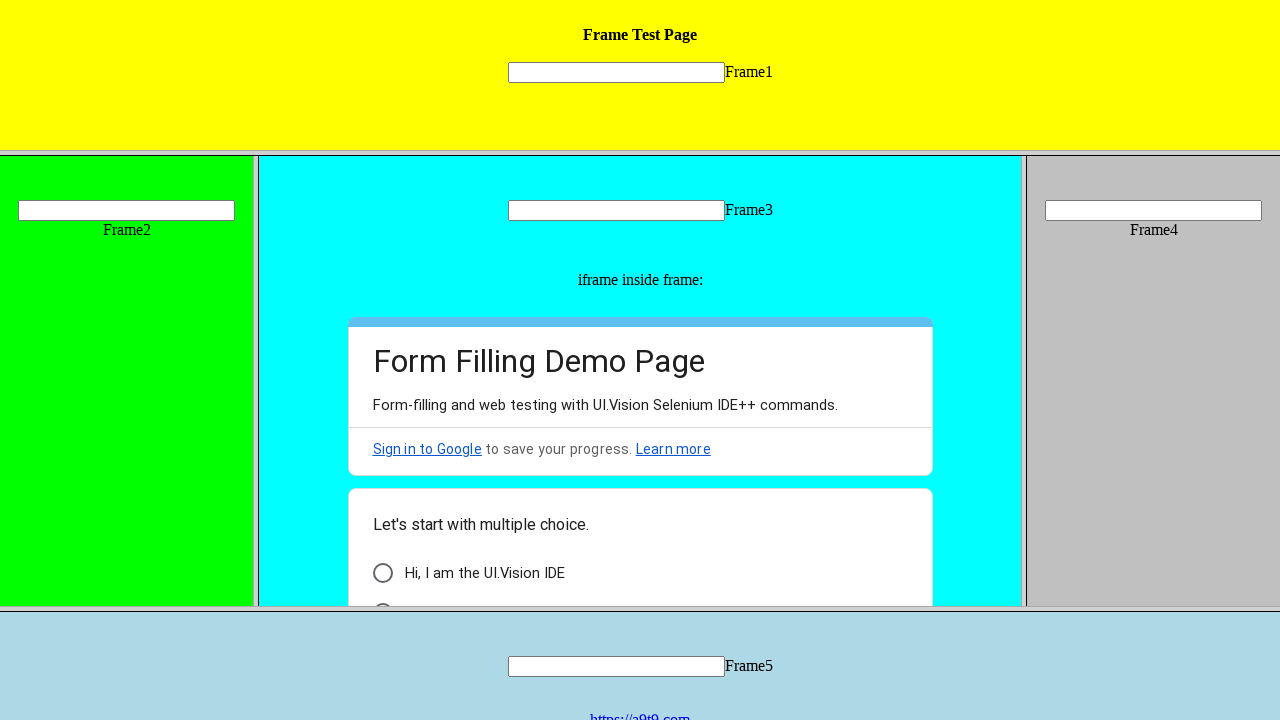

Filled input field in frame1 with 'Entered text in frame1' on frame[src='frame_1.html'] >> internal:control=enter-frame >> input[name='mytext1
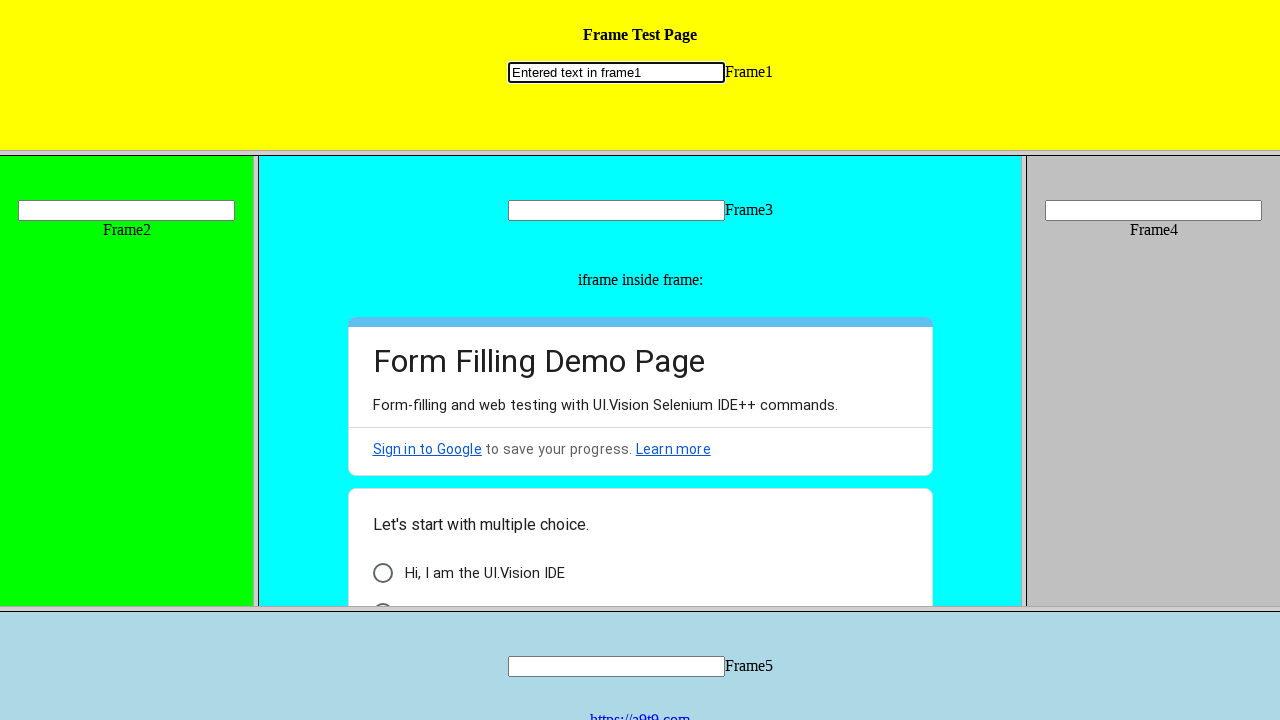

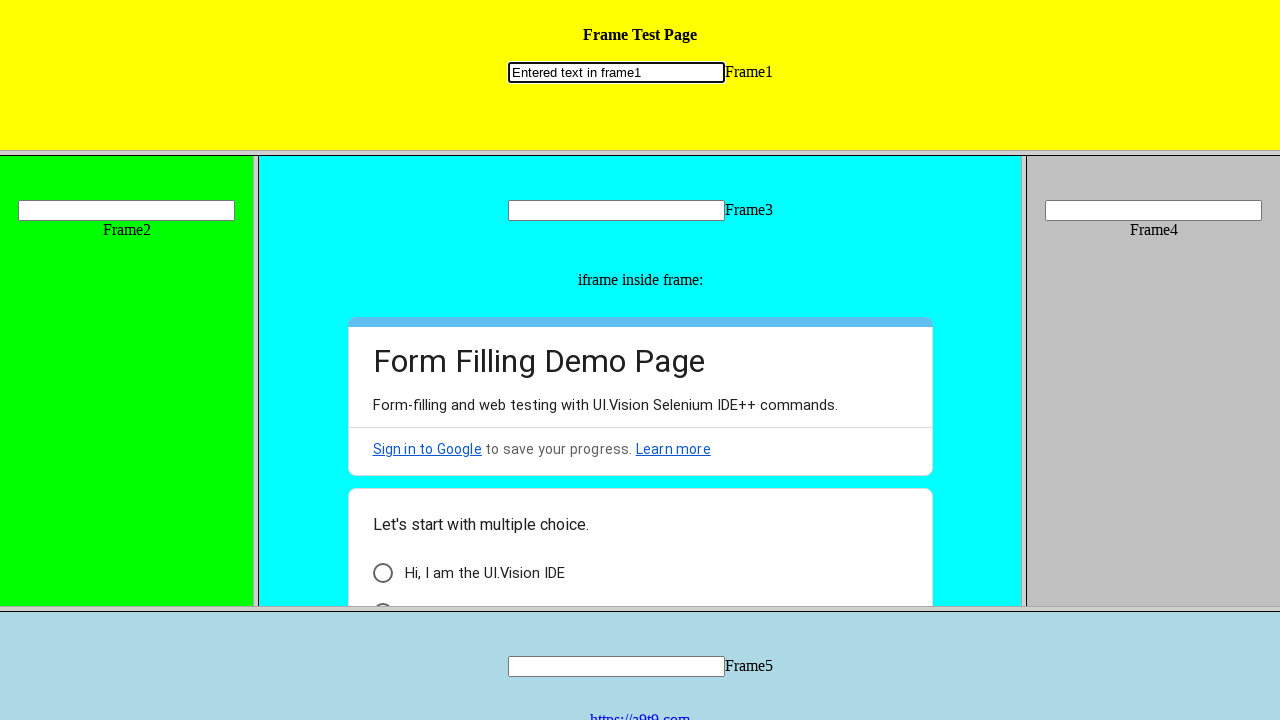